Tests browser window handling by clicking a button that opens a new window, then switching to the new window and closing it while keeping the original window open.

Starting URL: https://demoqa.com/browser-windows

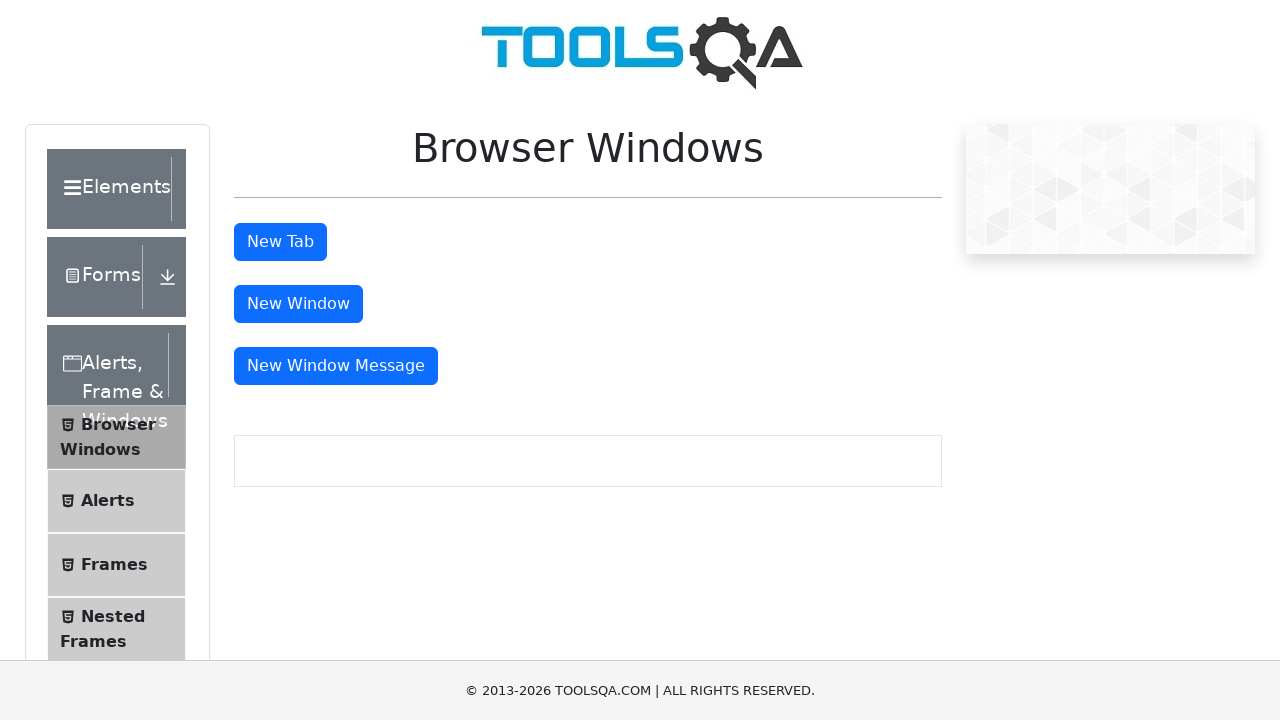

Stored reference to original page
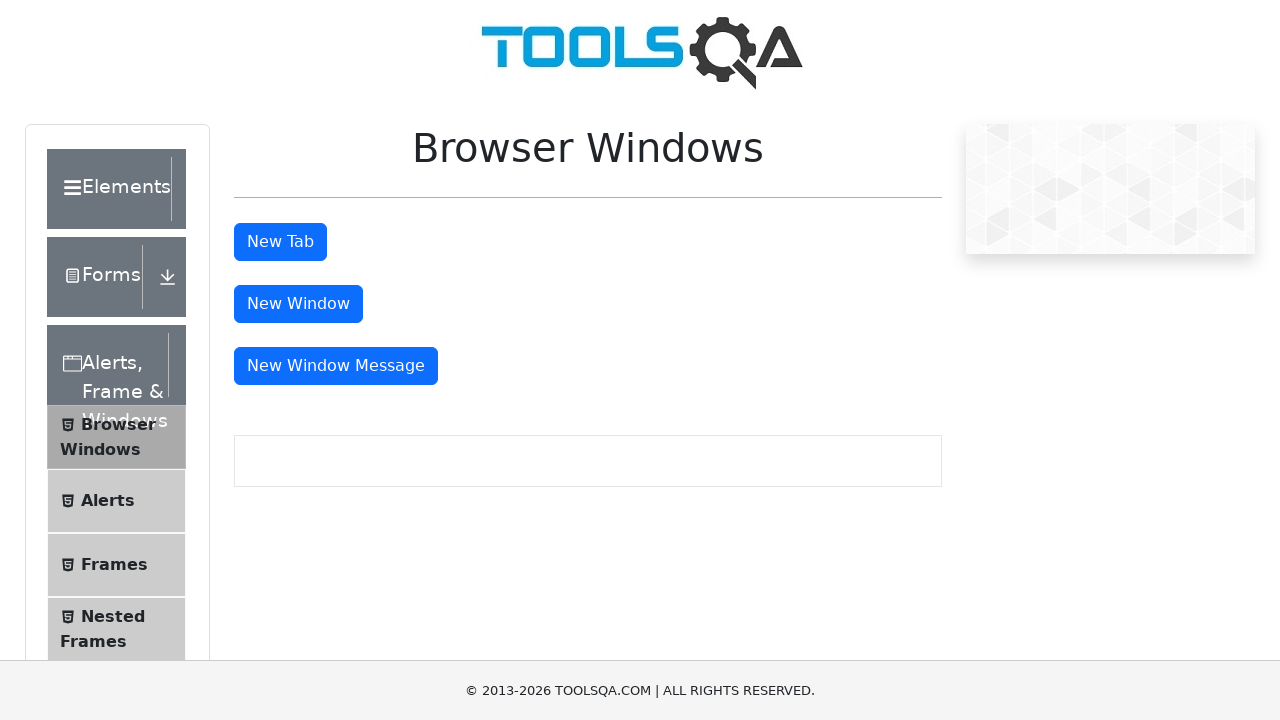

Clicked 'New Window' button to open a new window at (298, 304) on button#windowButton
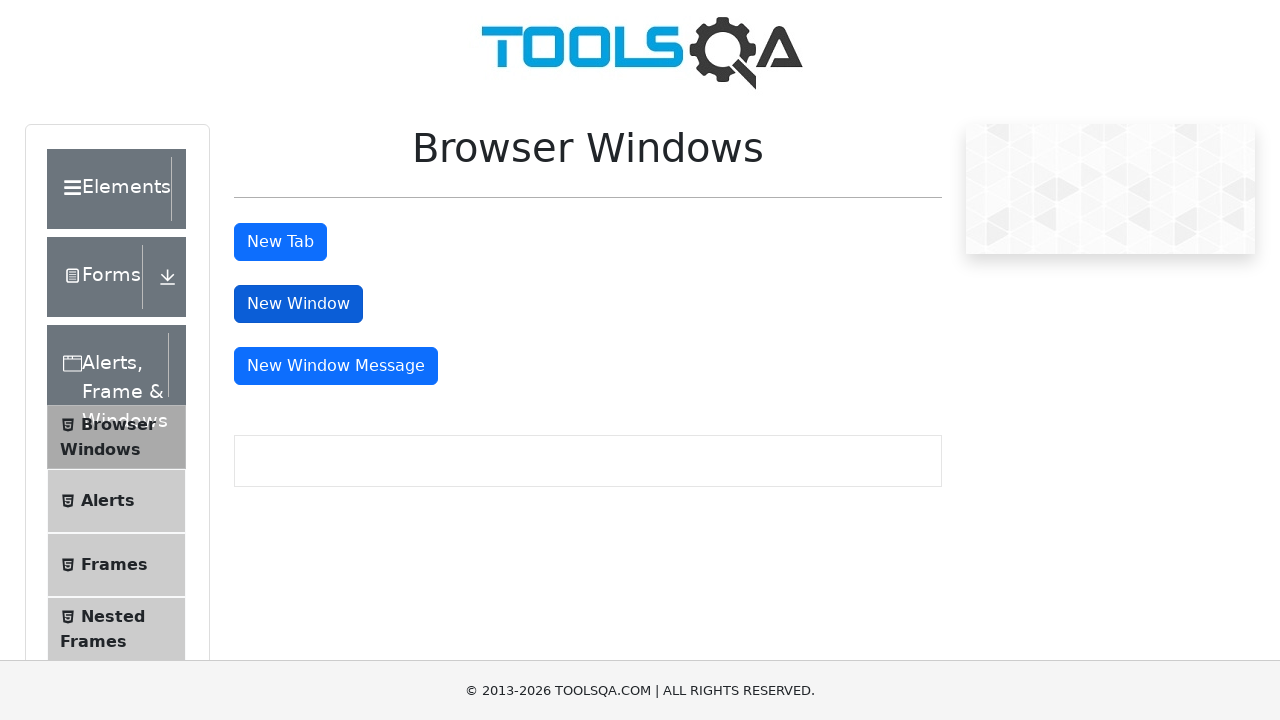

Captured the newly opened window/page
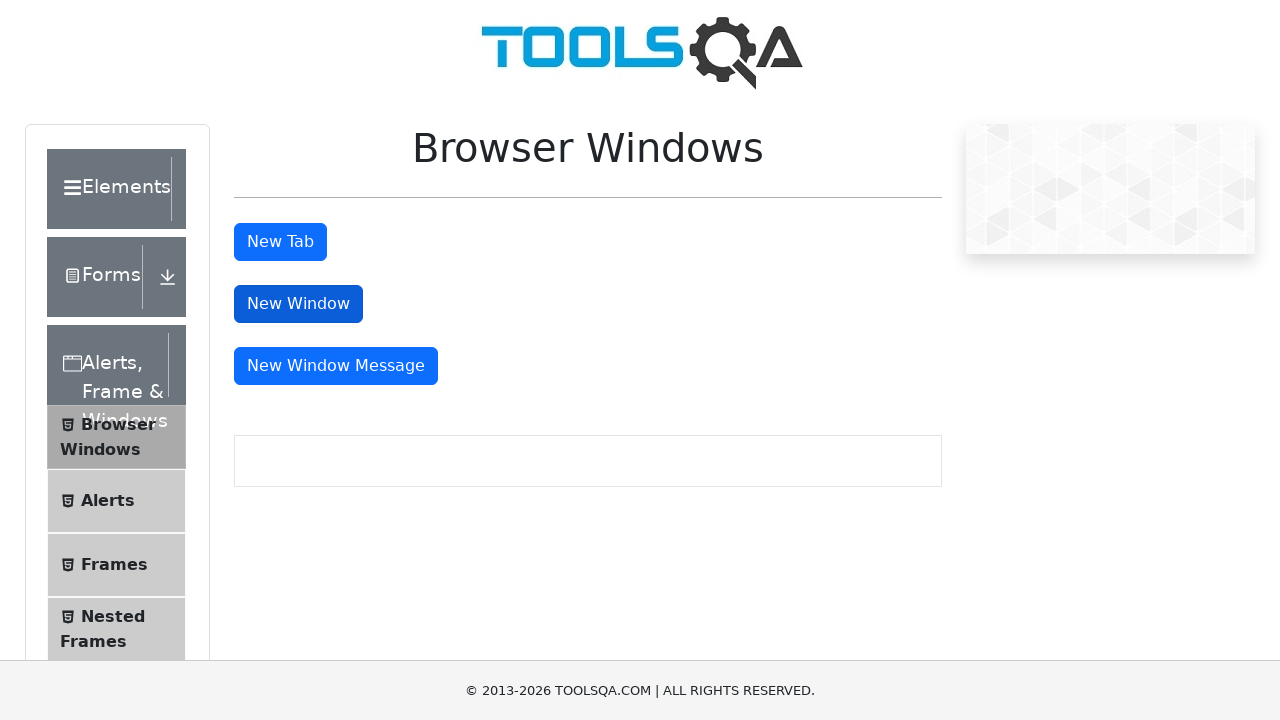

New window finished loading
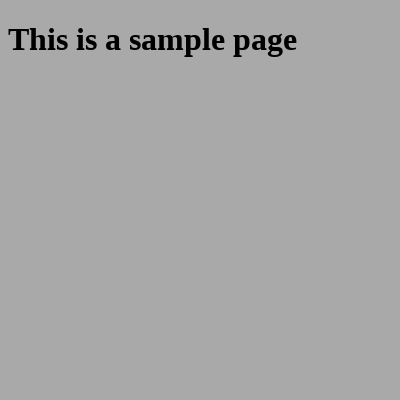

Closed the new window
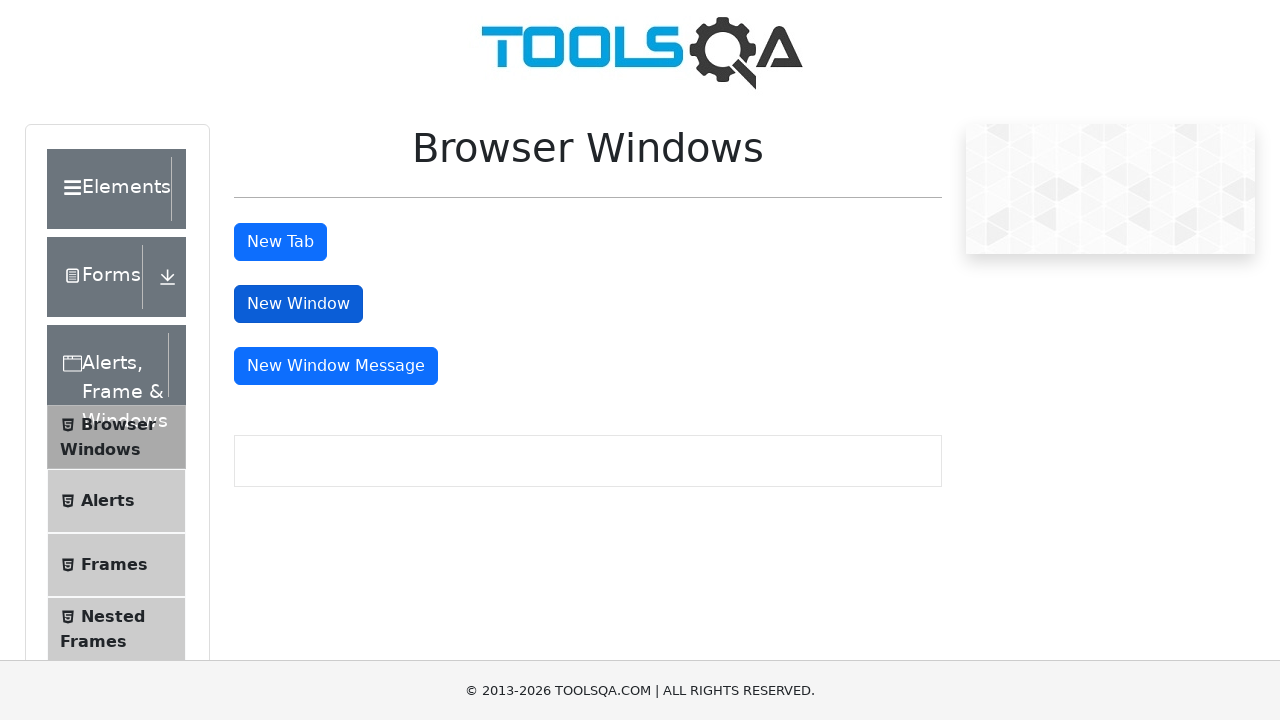

Original window remains open and active
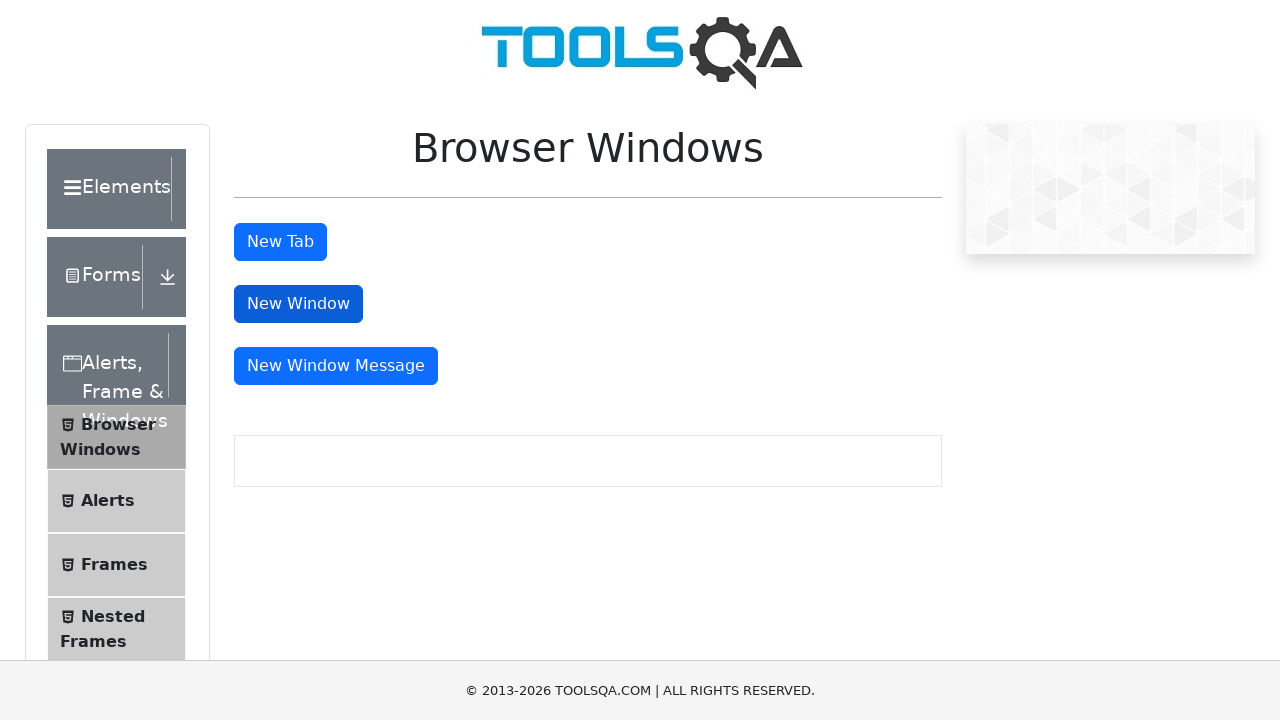

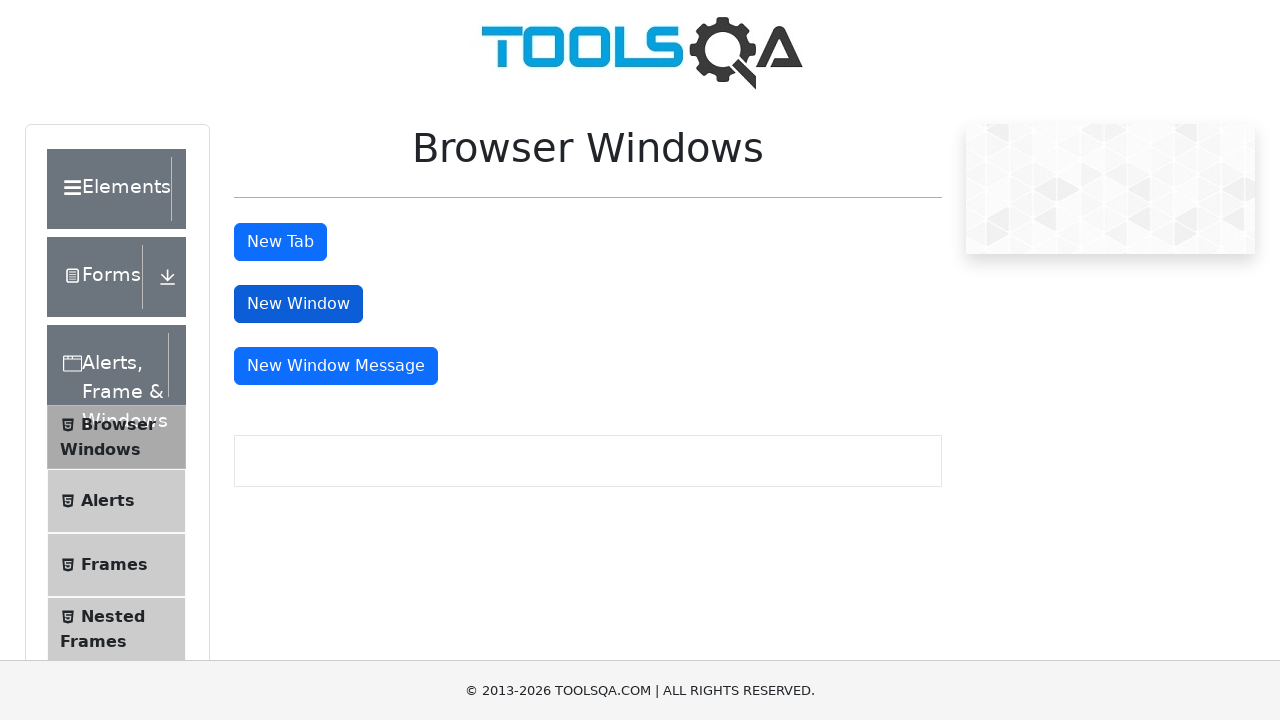